Navigates to the Myntra e-commerce website and maximizes the browser window to verify the page loads correctly.

Starting URL: https://www.myntra.com/

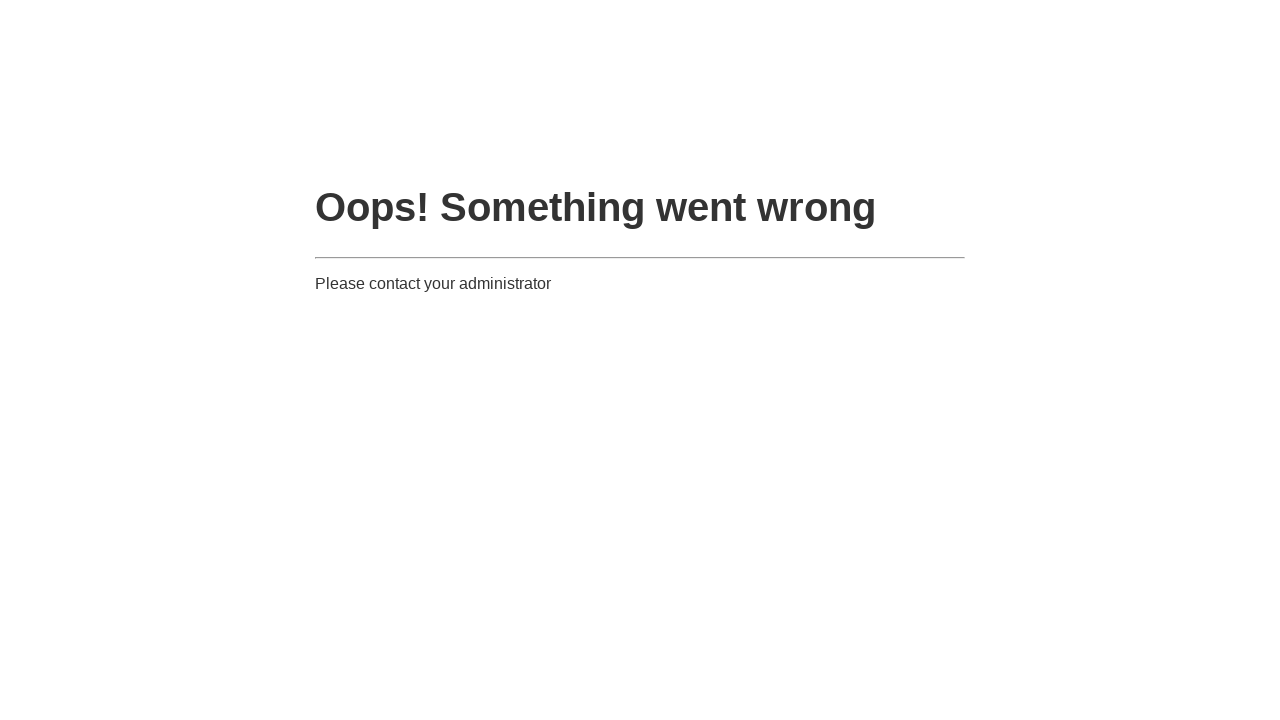

Set viewport size to 1920x1080
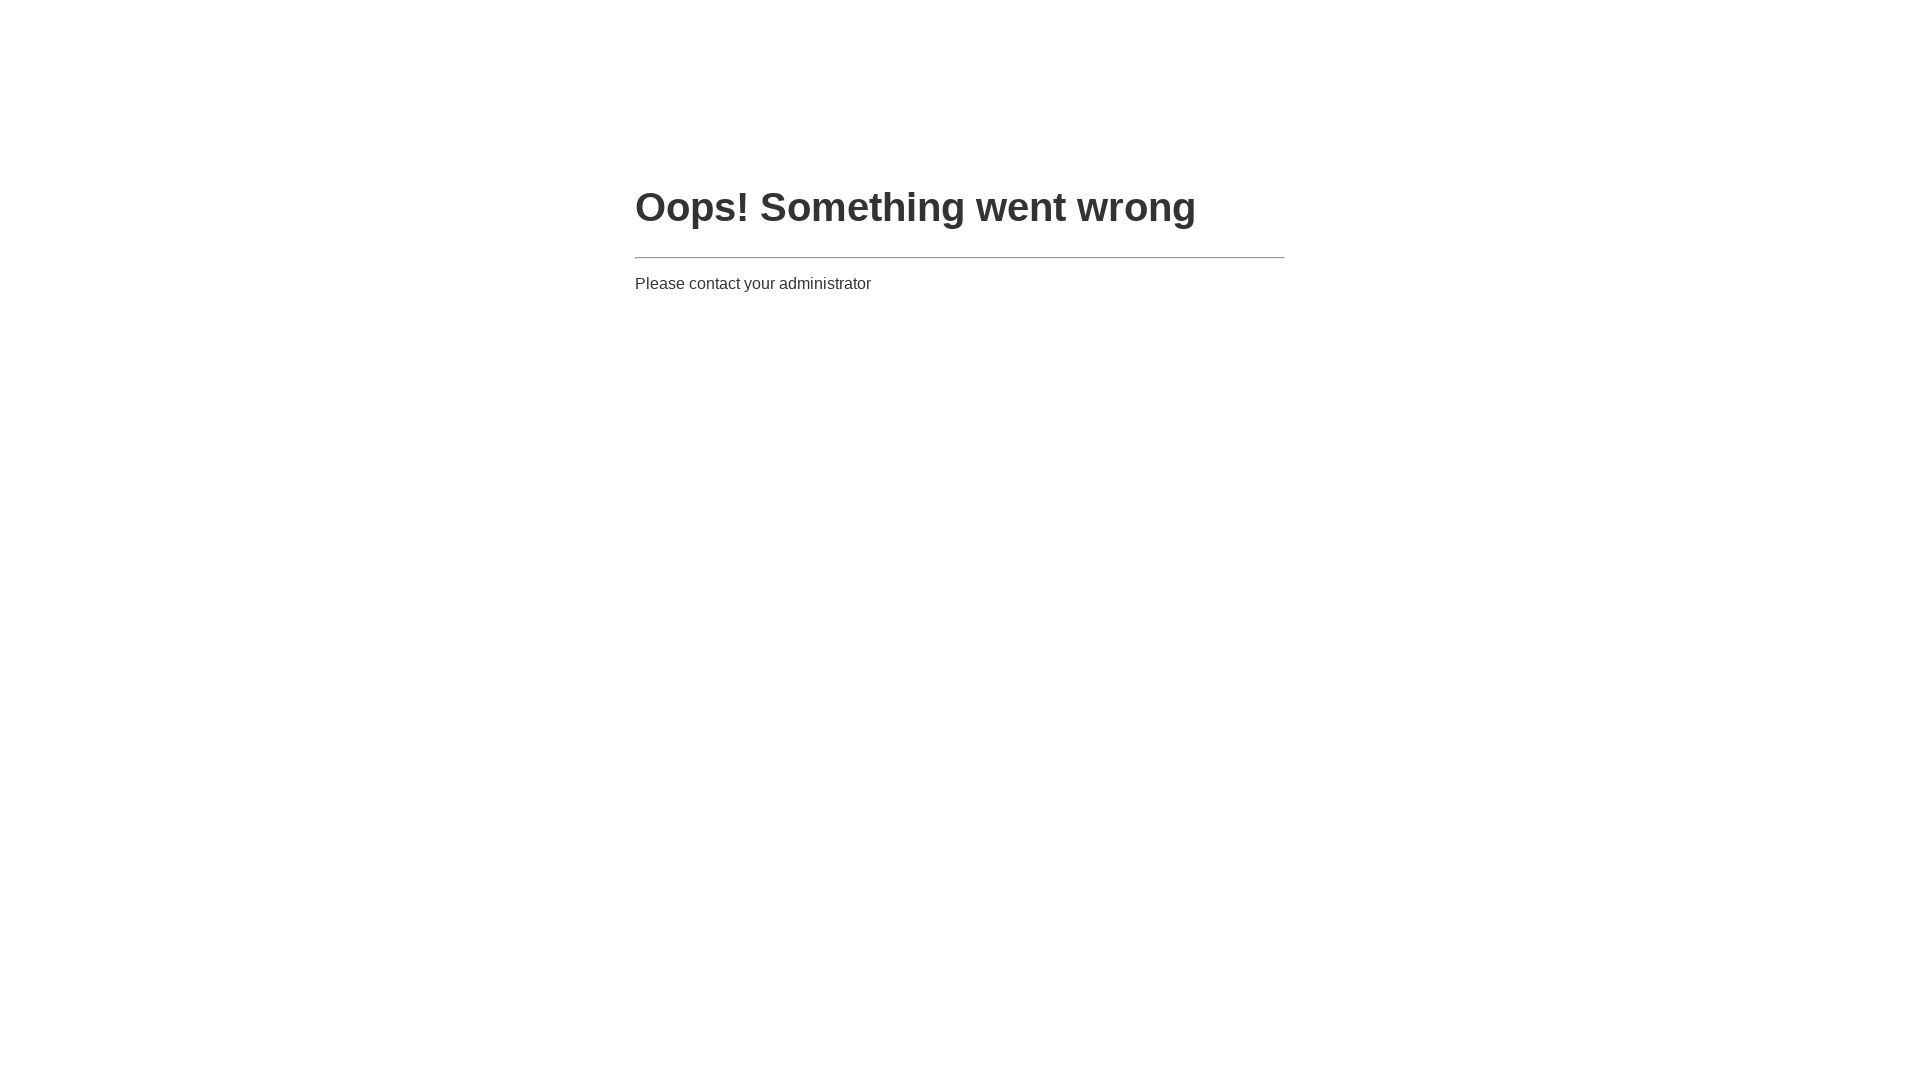

Waited for page to load (domcontentloaded)
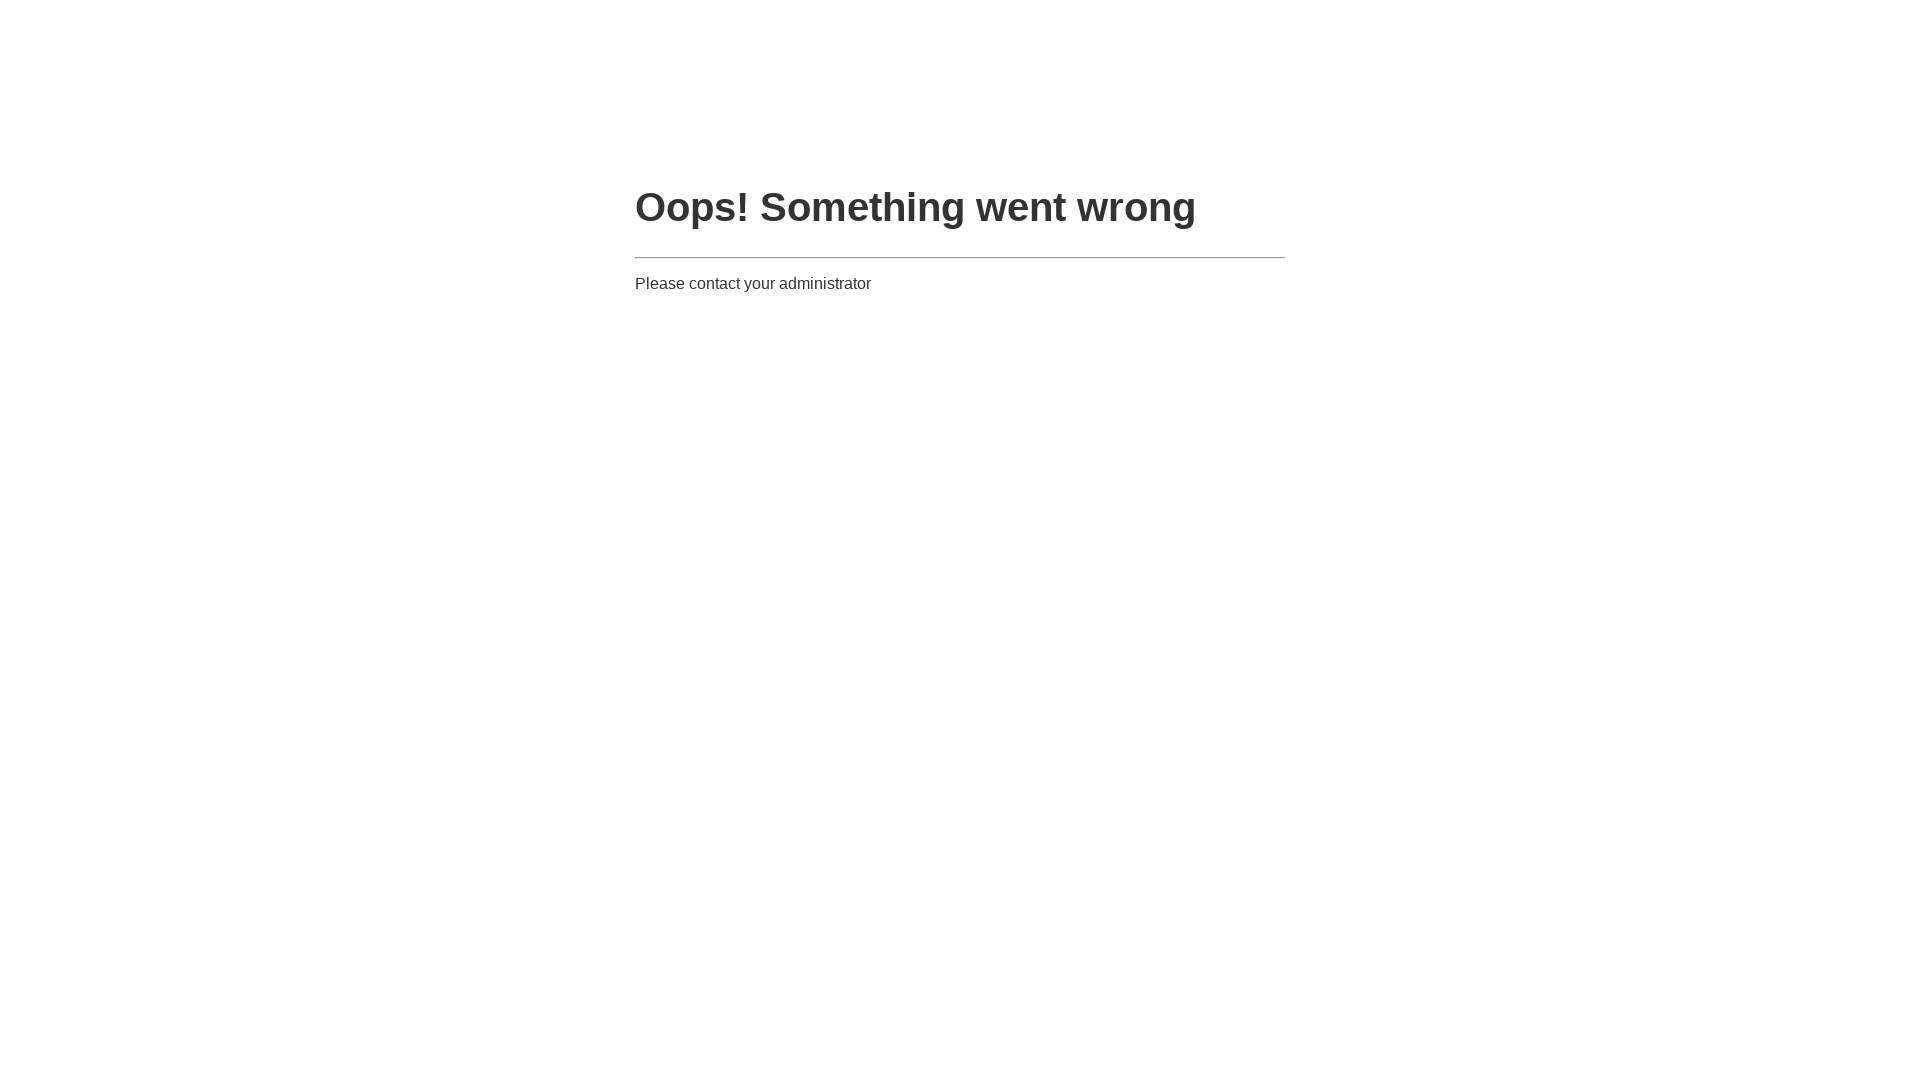

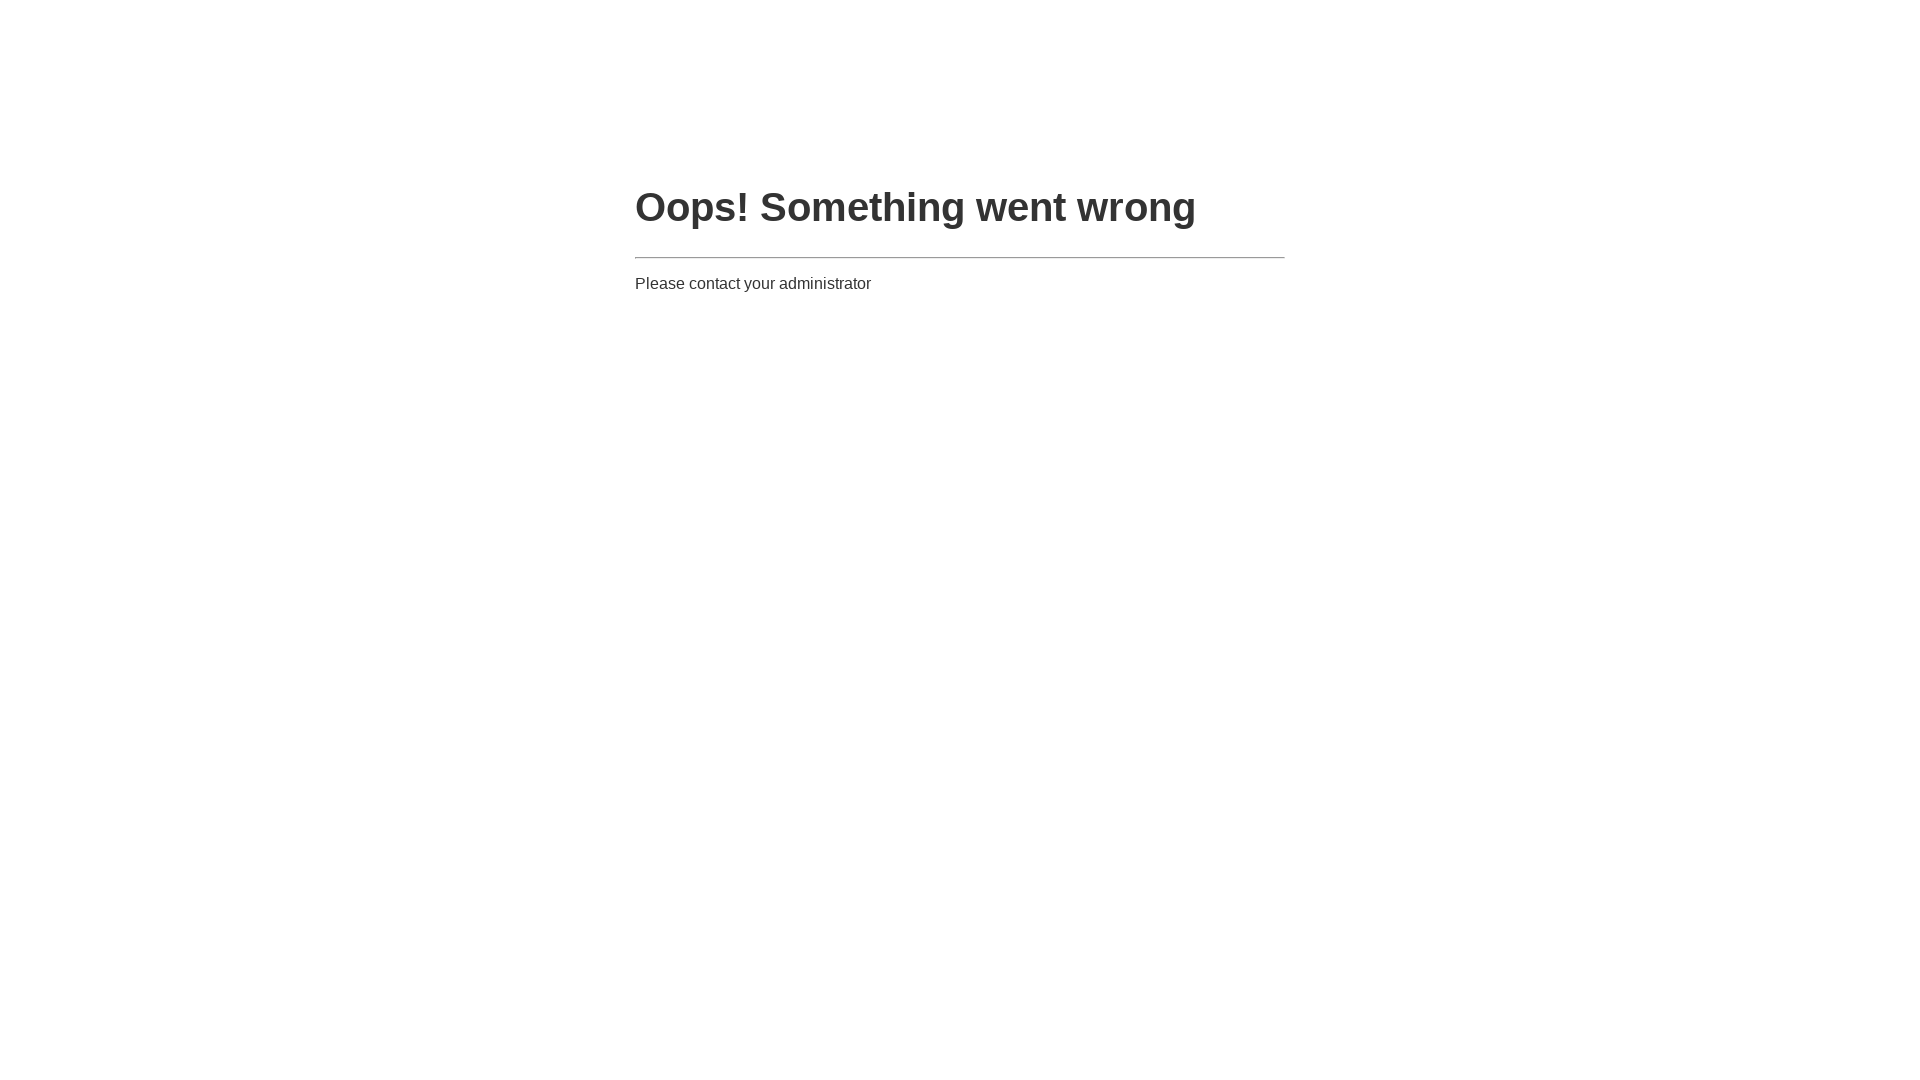